Tests the simple drag and drop functionality by dragging an icon to a drop box and verifying it was dropped successfully.

Starting URL: https://demoqa.com/droppable

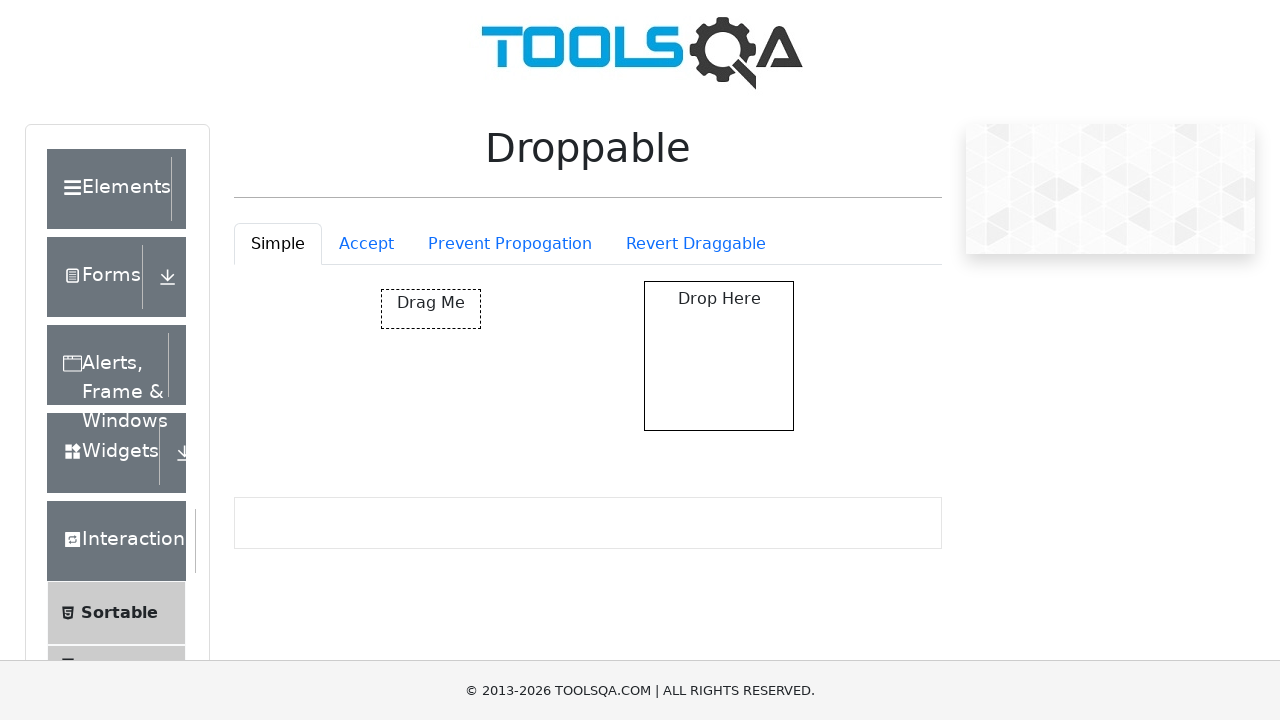

Waited for draggable element to load
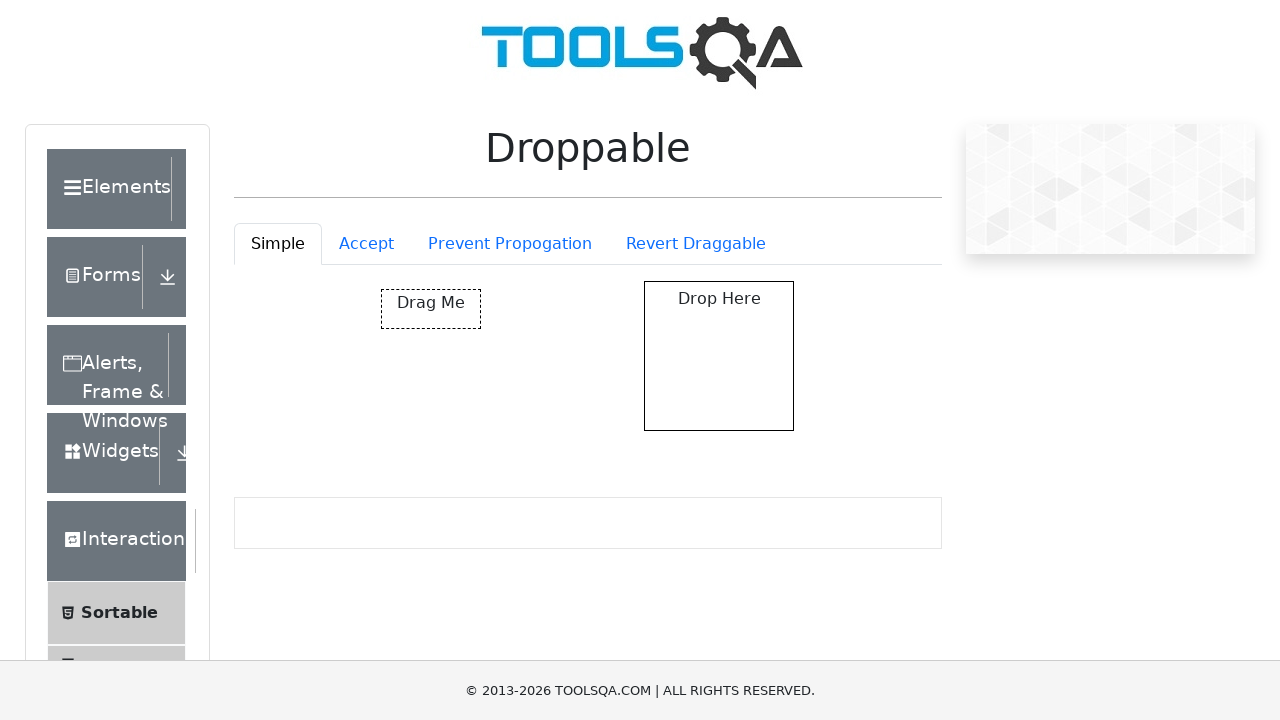

Dragged icon from #draggable to #droppable drop box at (719, 356)
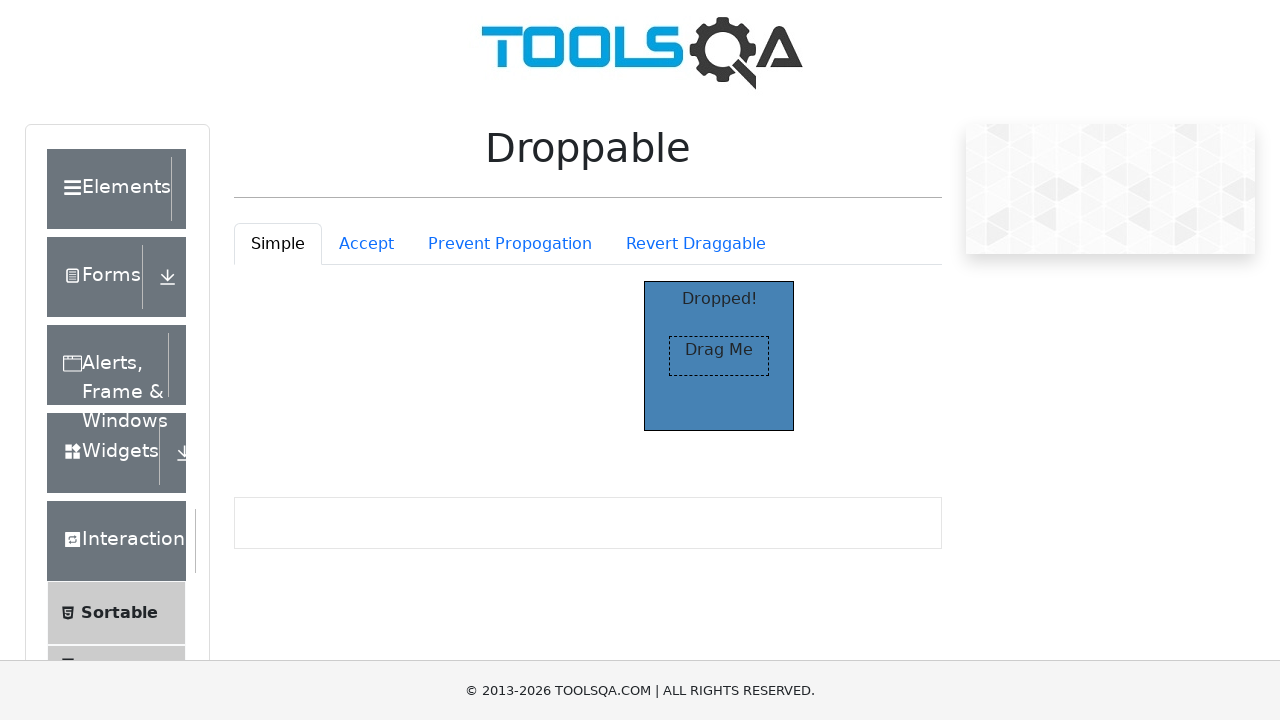

Verified icon was dropped successfully - 'Dropped!' text appeared
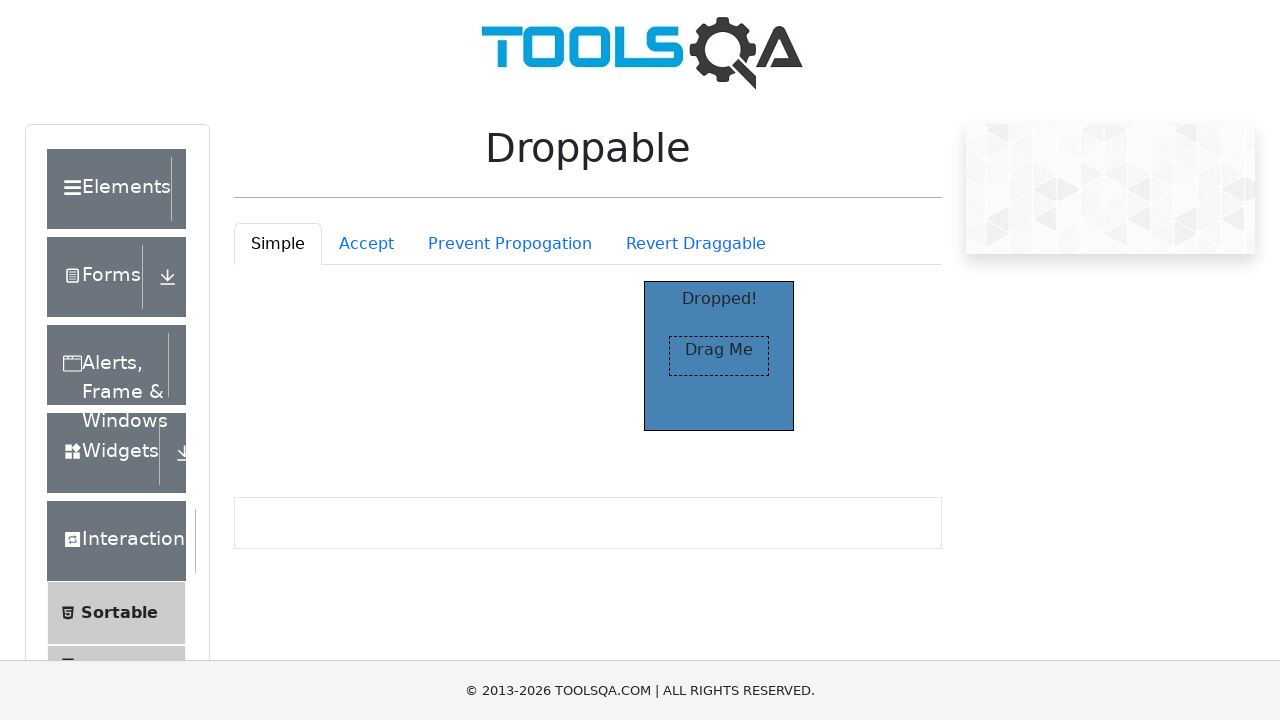

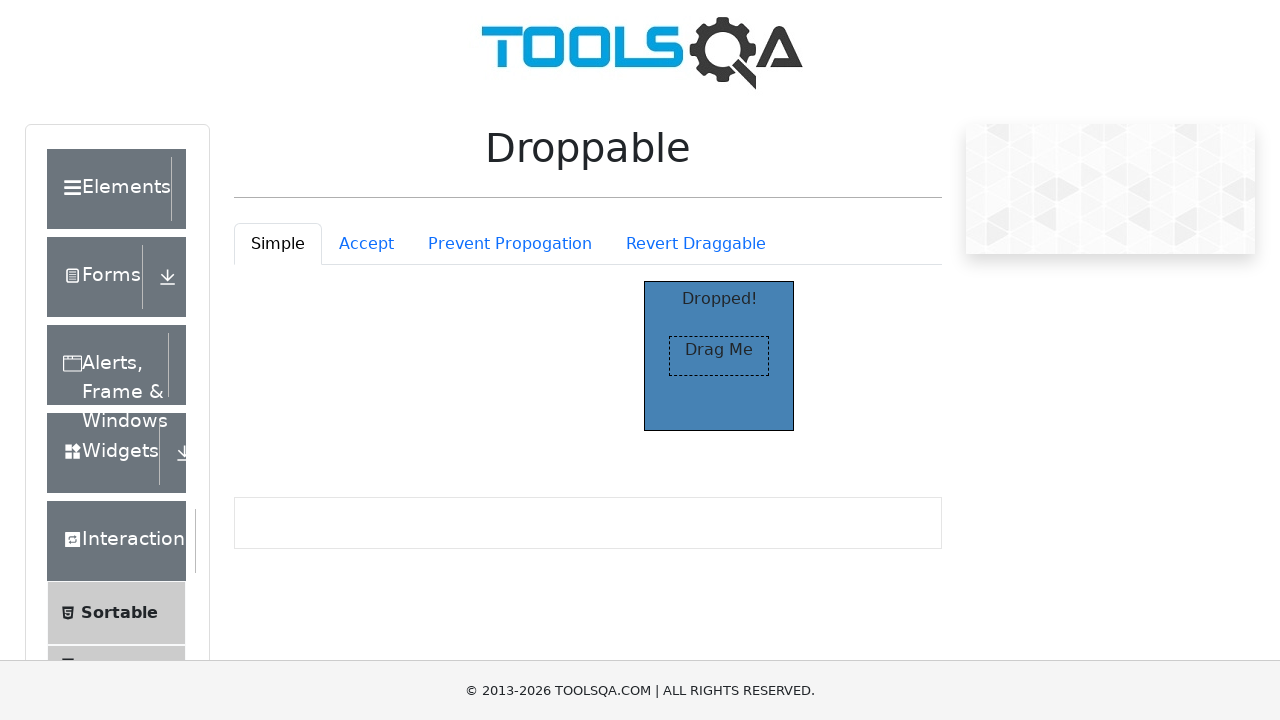